Tests iframe handling on a demo page by scrolling to frames, counting them, switching between frames, and extracting text content

Starting URL: https://demoqa.com/frames

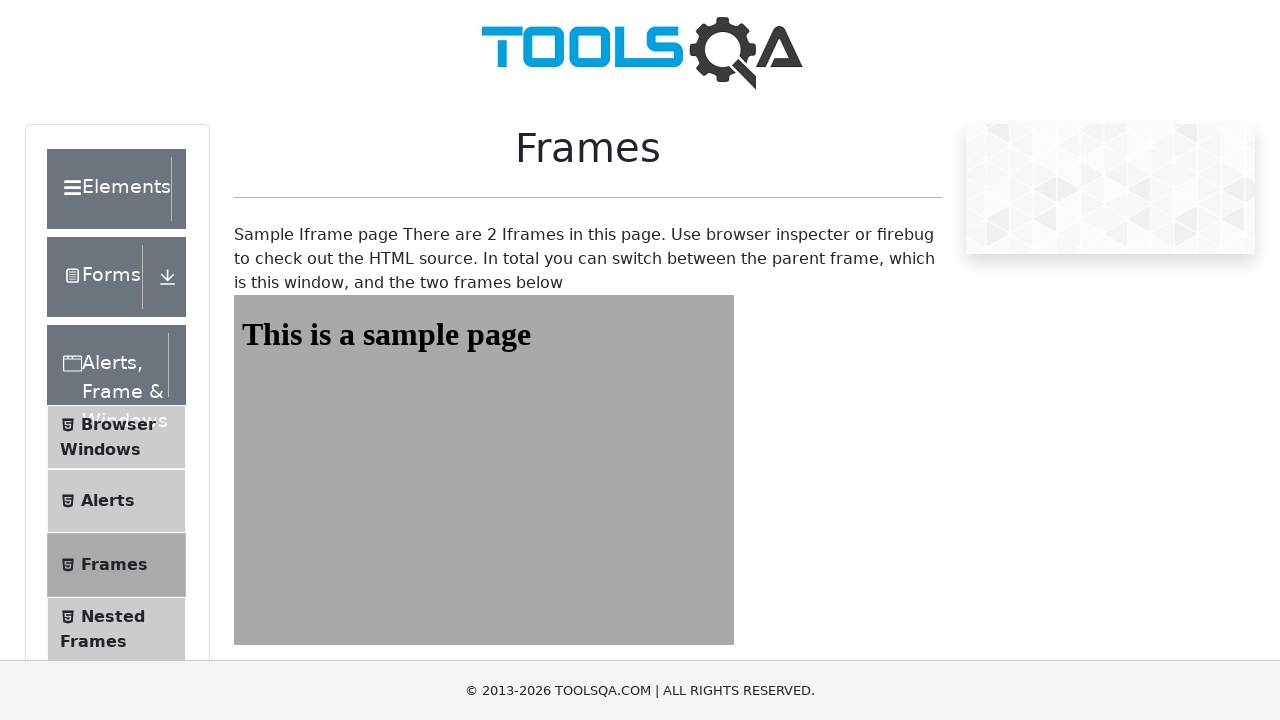

Waited for iframe elements to be present on the page
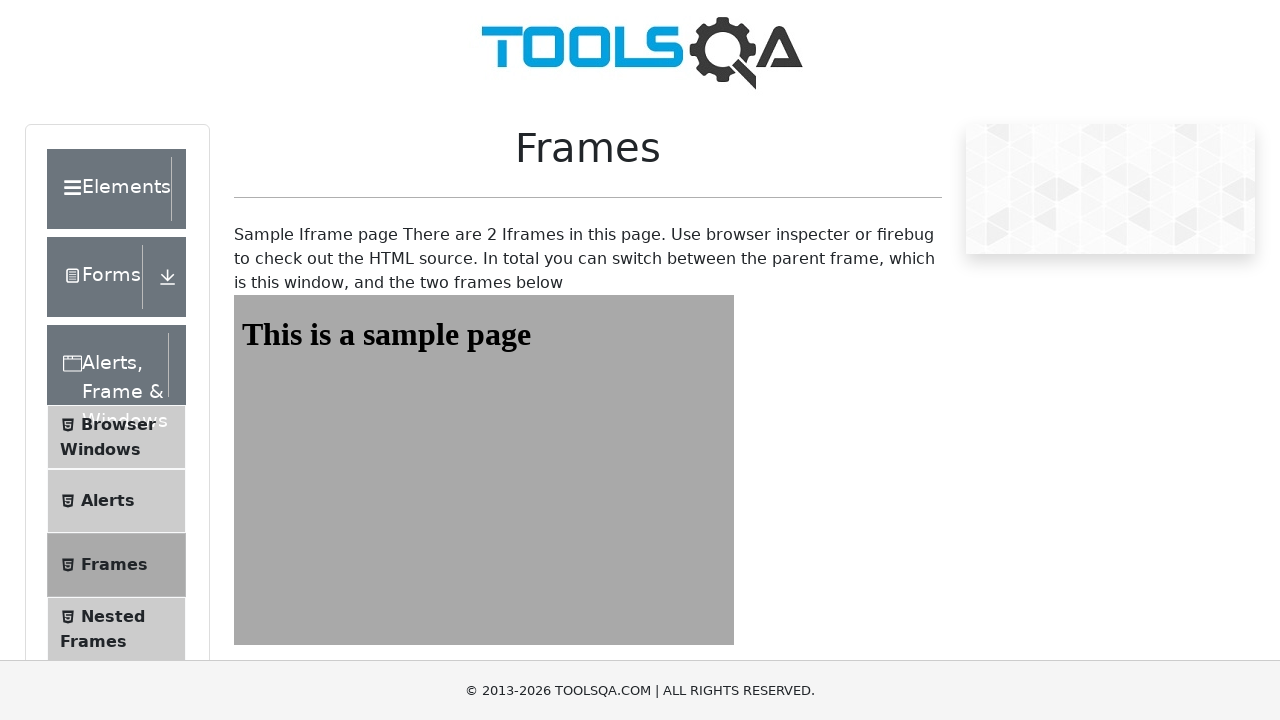

Scrolled to frame2 element
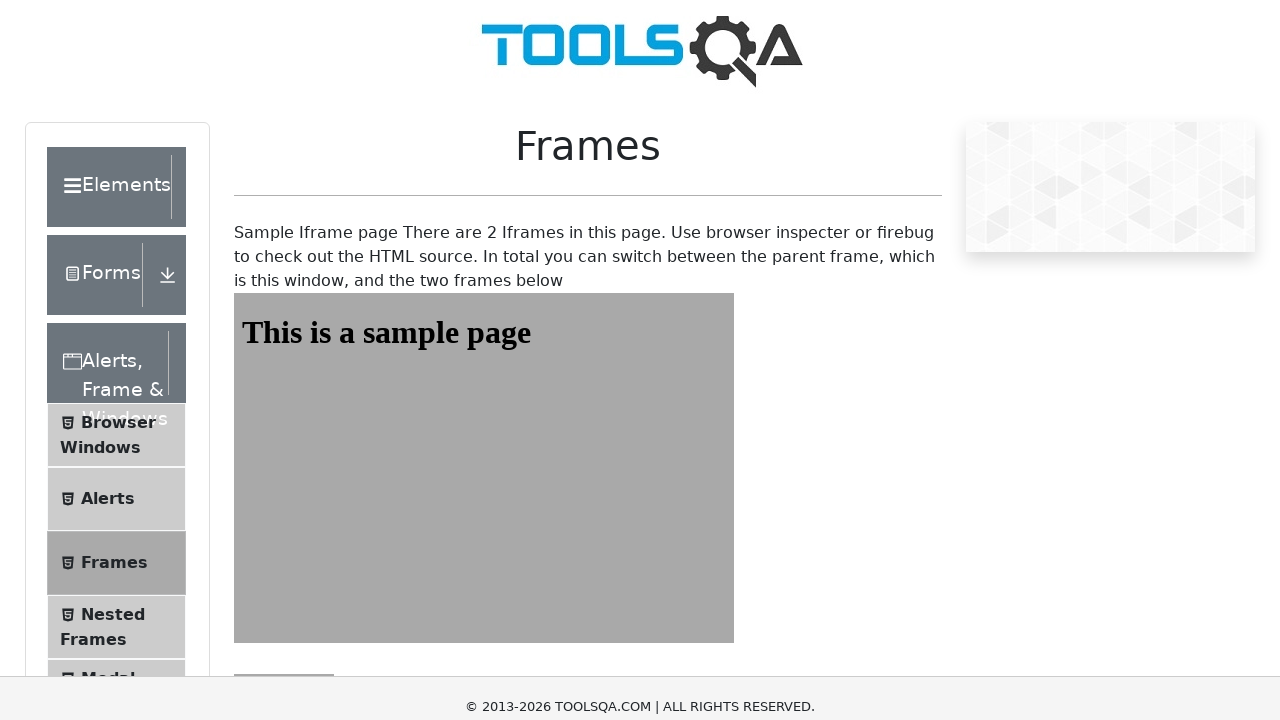

Retrieved all iframes on the page (count: 5)
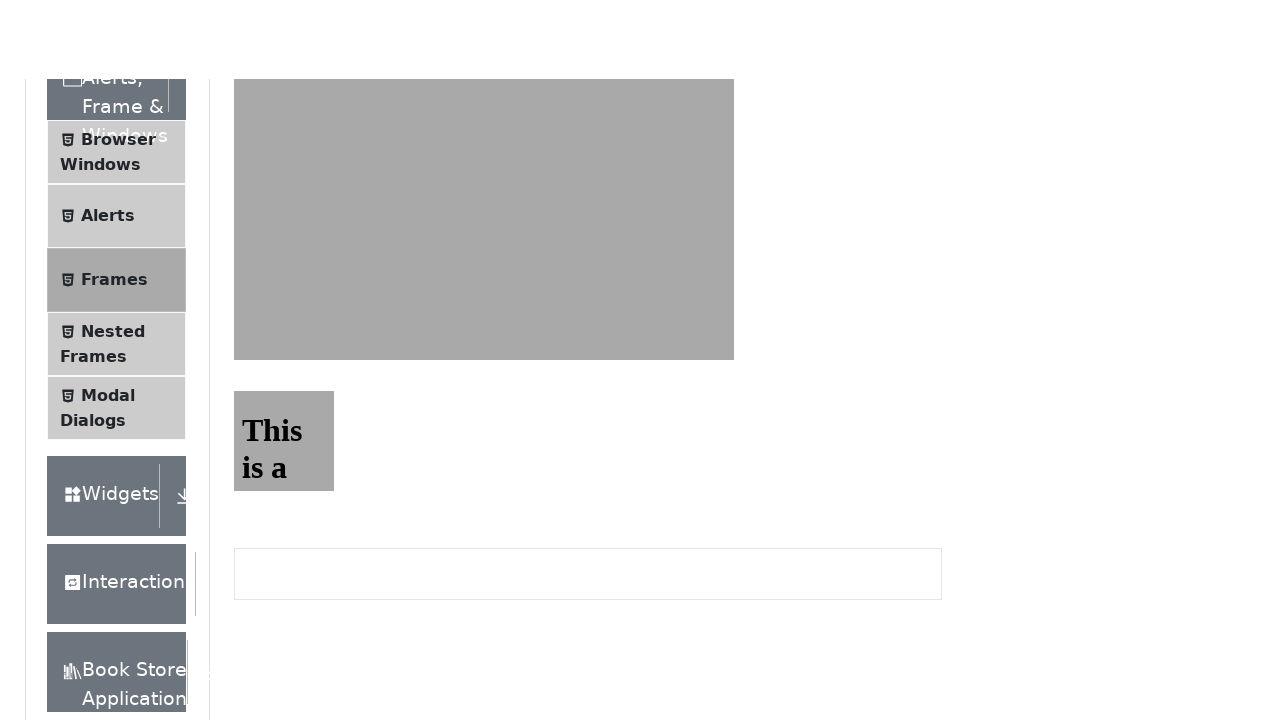

Located frame1 by ID
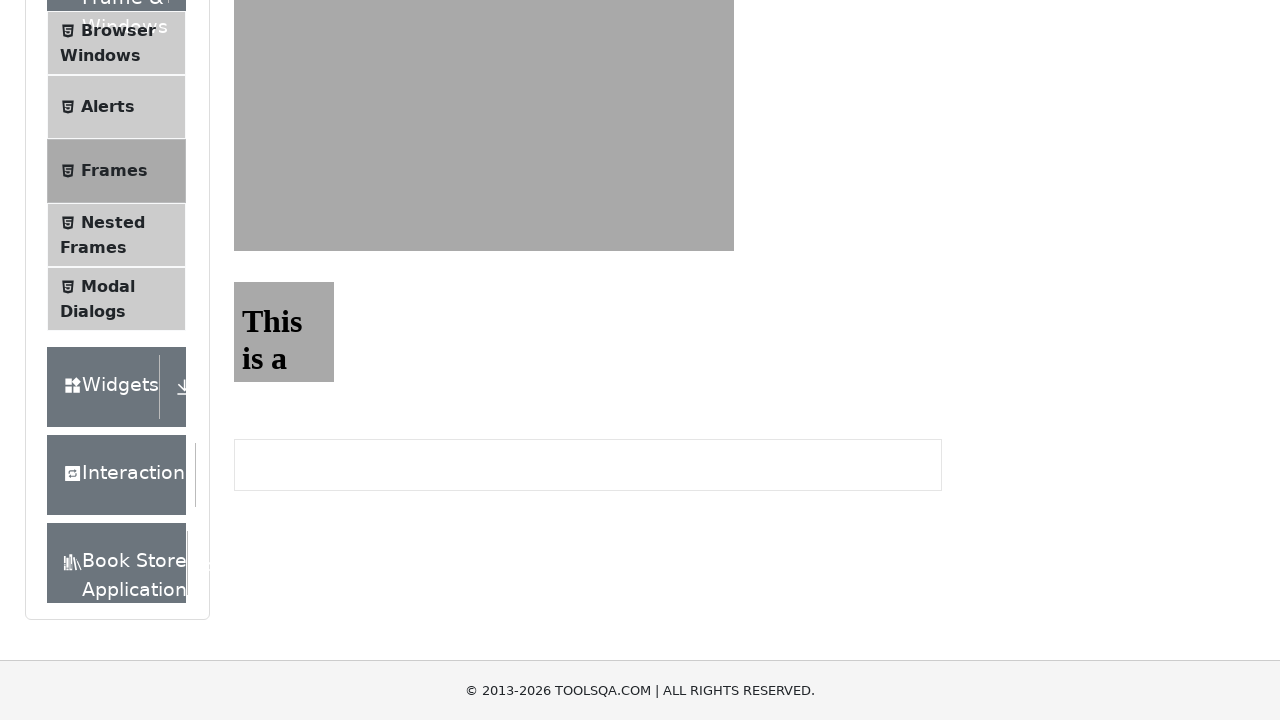

Waited for #sampleHeading element to be present in frame1
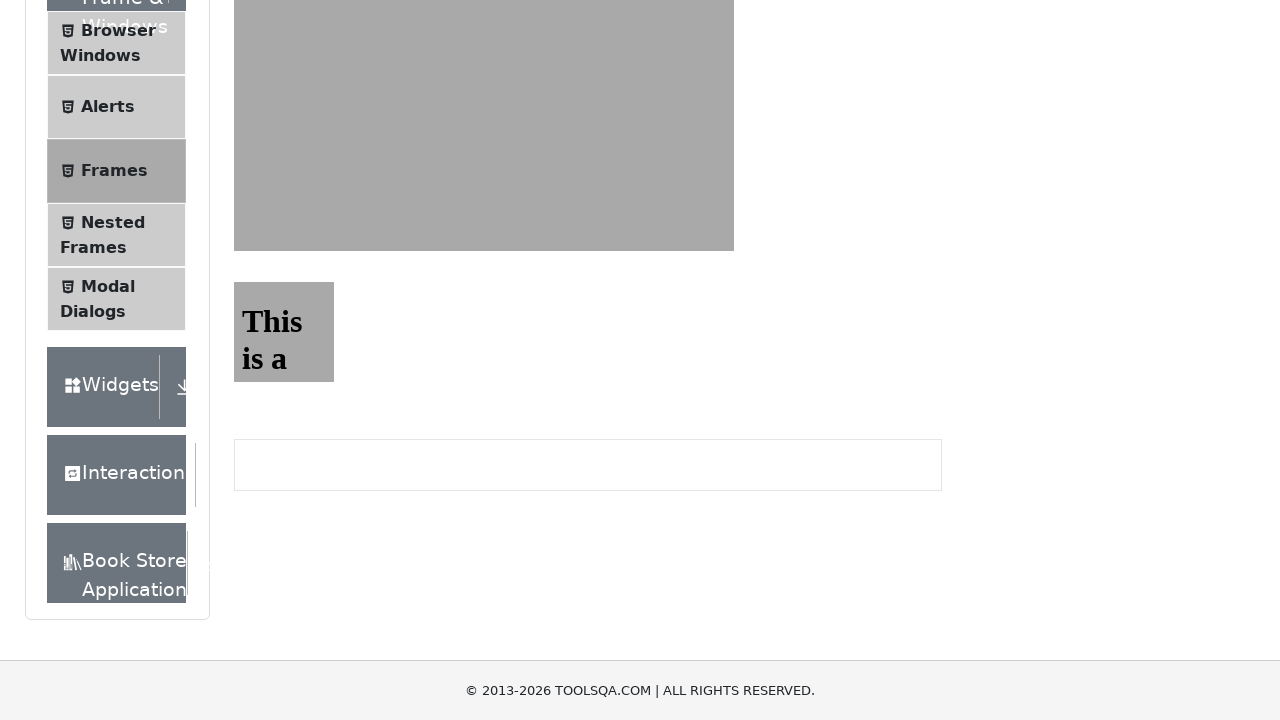

Scrolled page down by 100 pixels
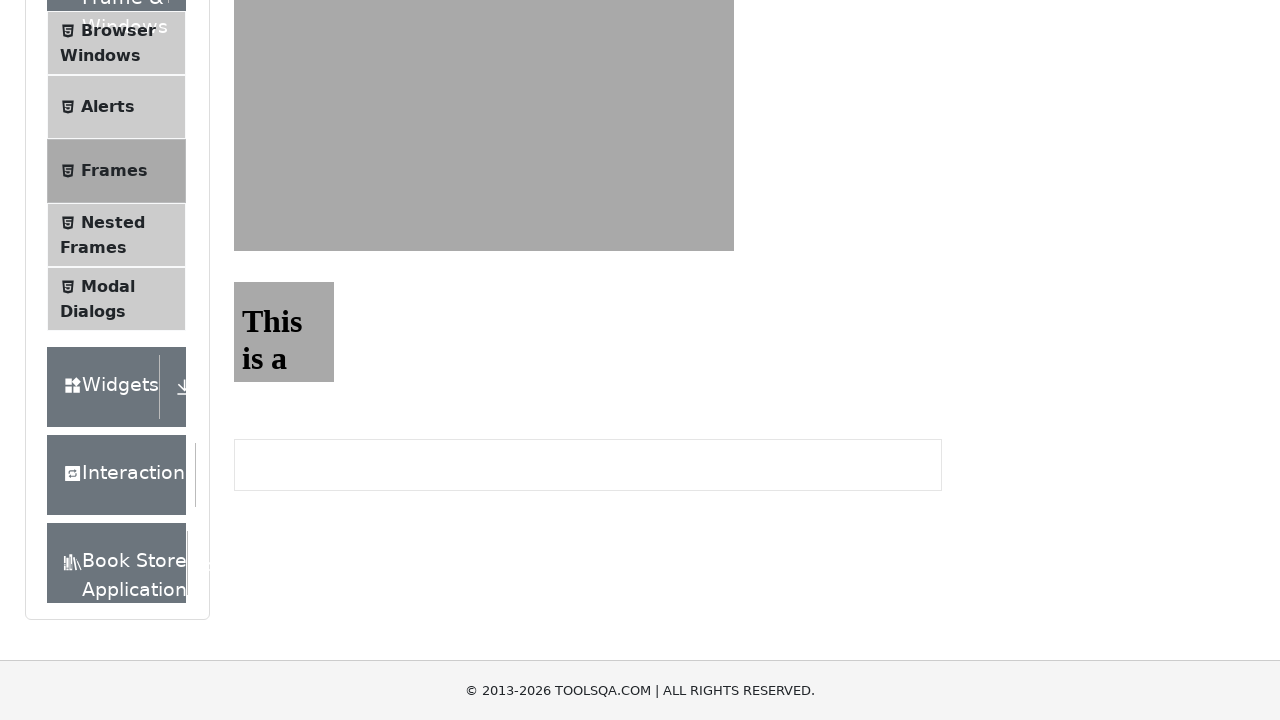

Extracted text from frame1 heading: 'This is a sample page'
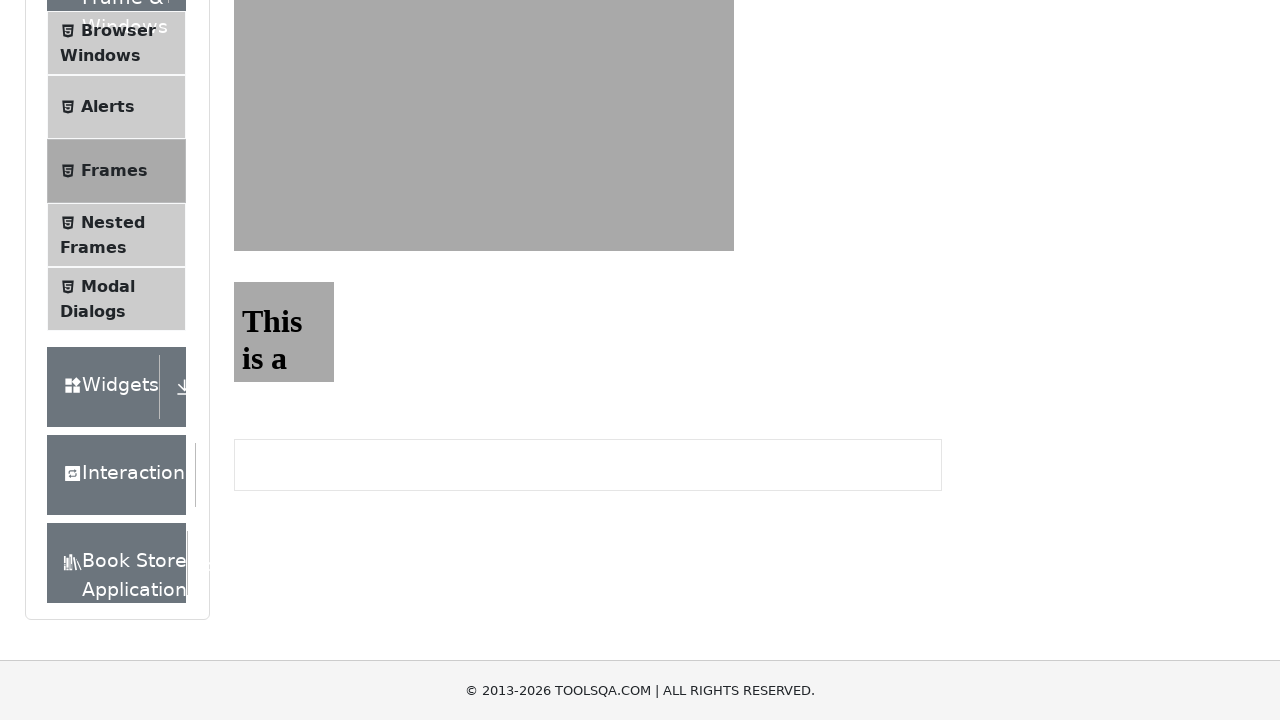

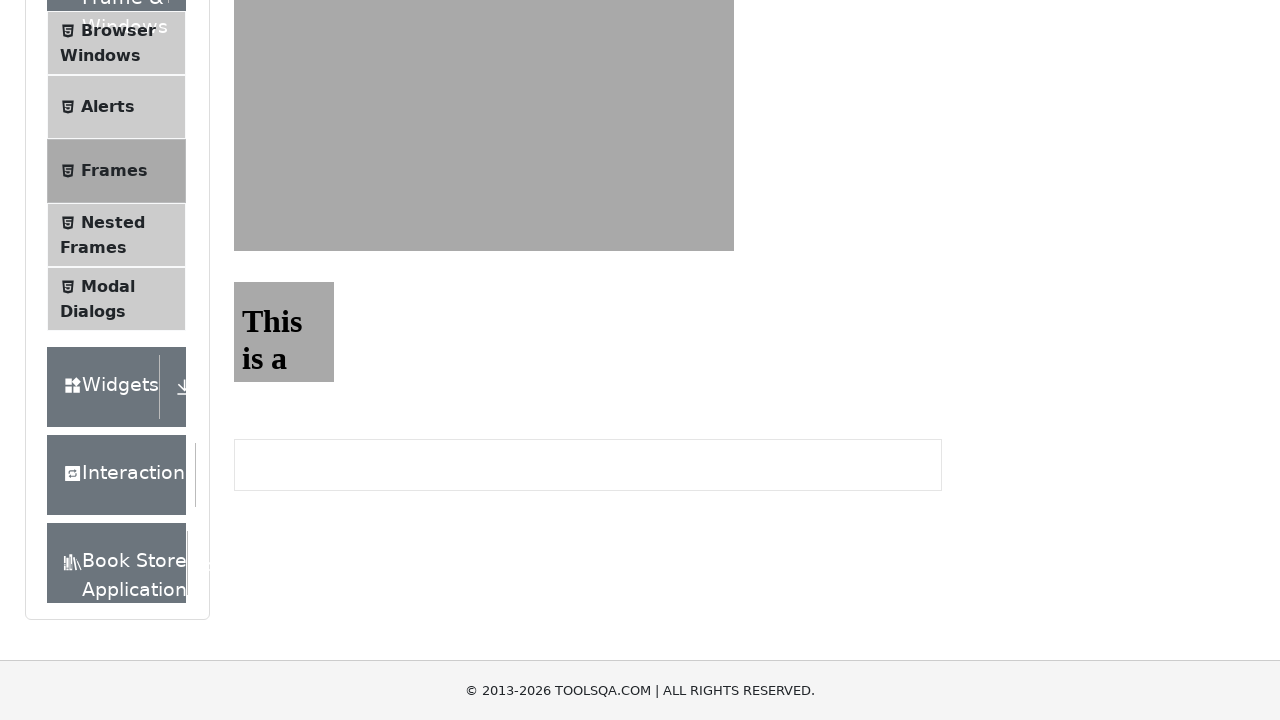